Tests basic browser invocation by navigating to American Express website and verifying the page loads by checking the title and current URL.

Starting URL: http://www.americanexpress.com

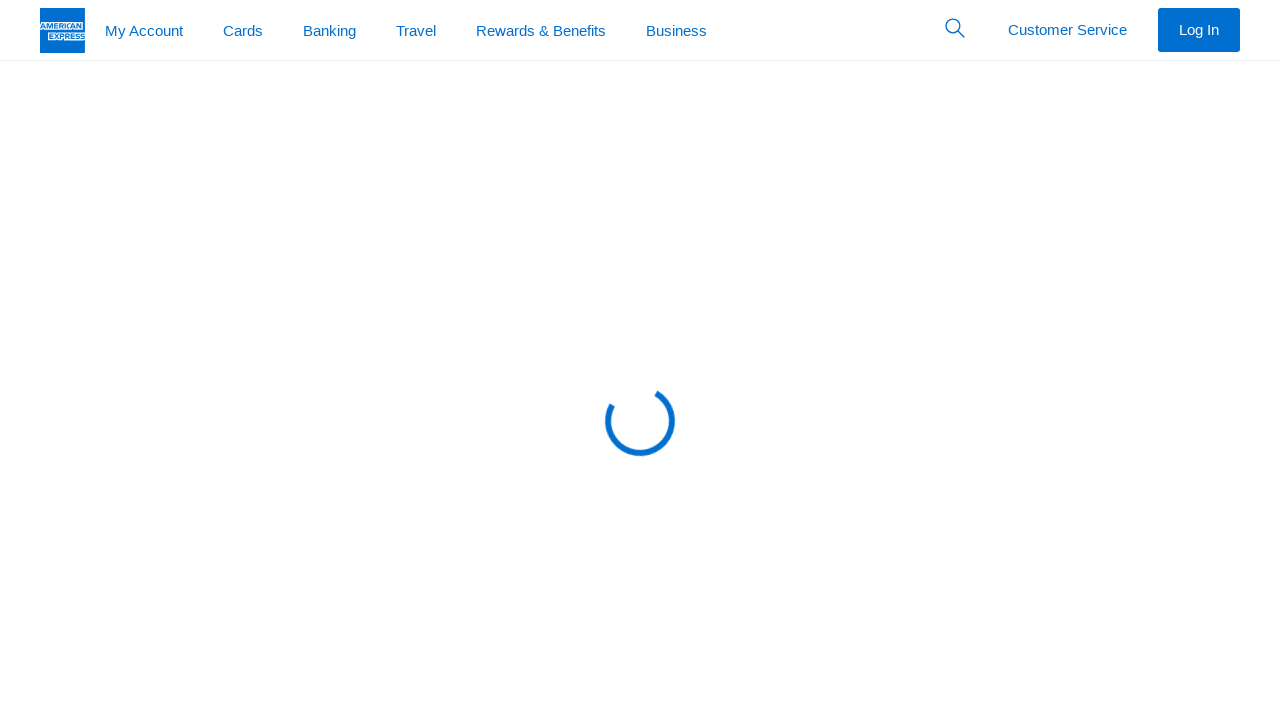

Waited for page to reach domcontentloaded state
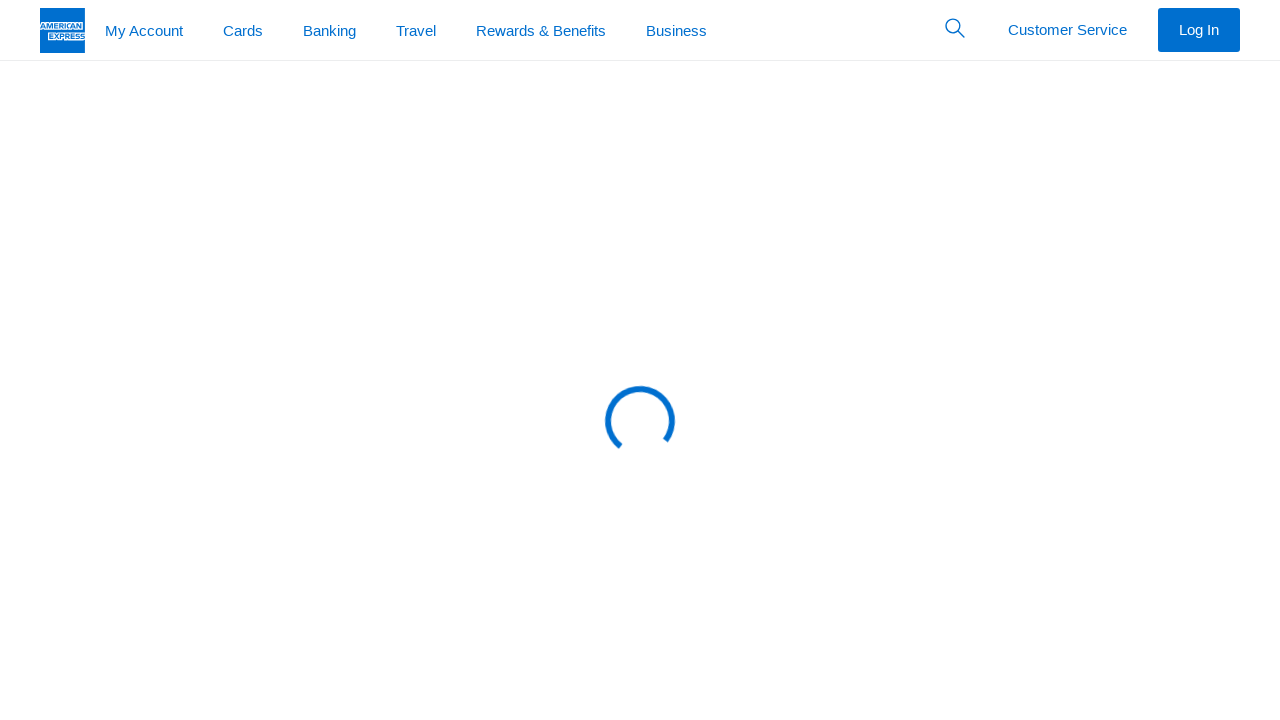

Retrieved page title: American Express Credit Cards, Rewards & Banking
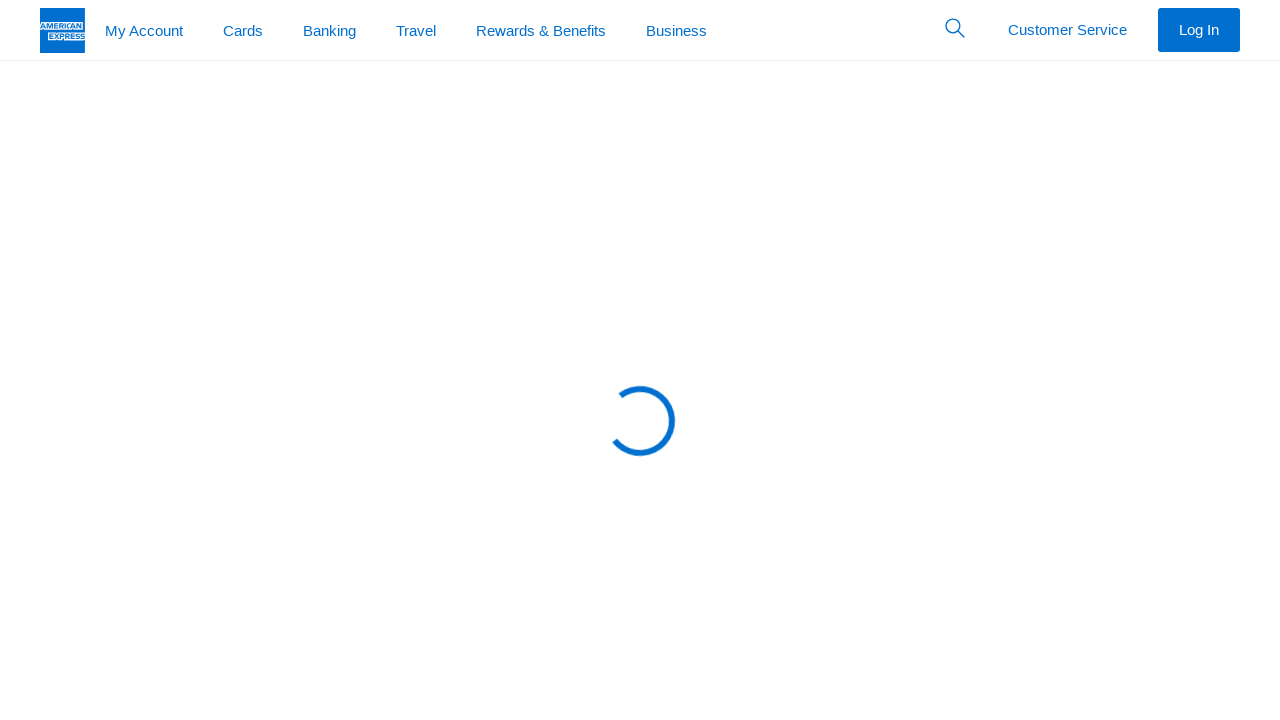

Retrieved current URL: https://www.americanexpress.com/
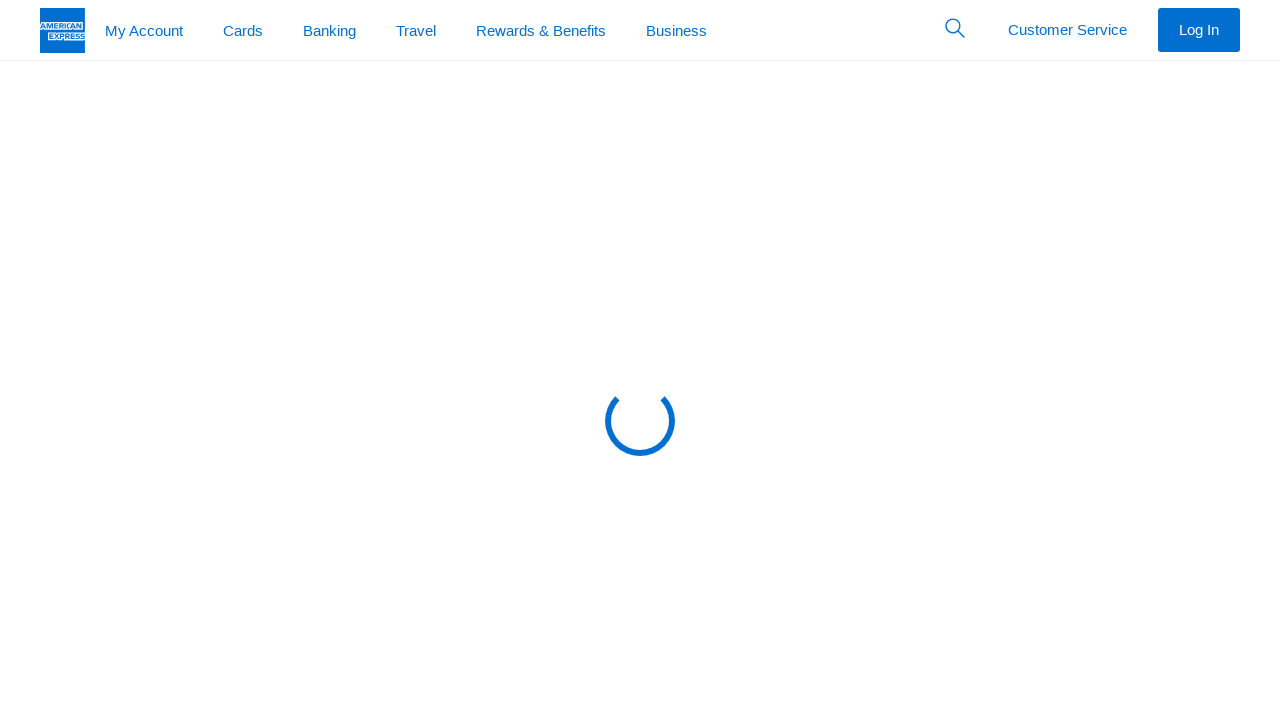

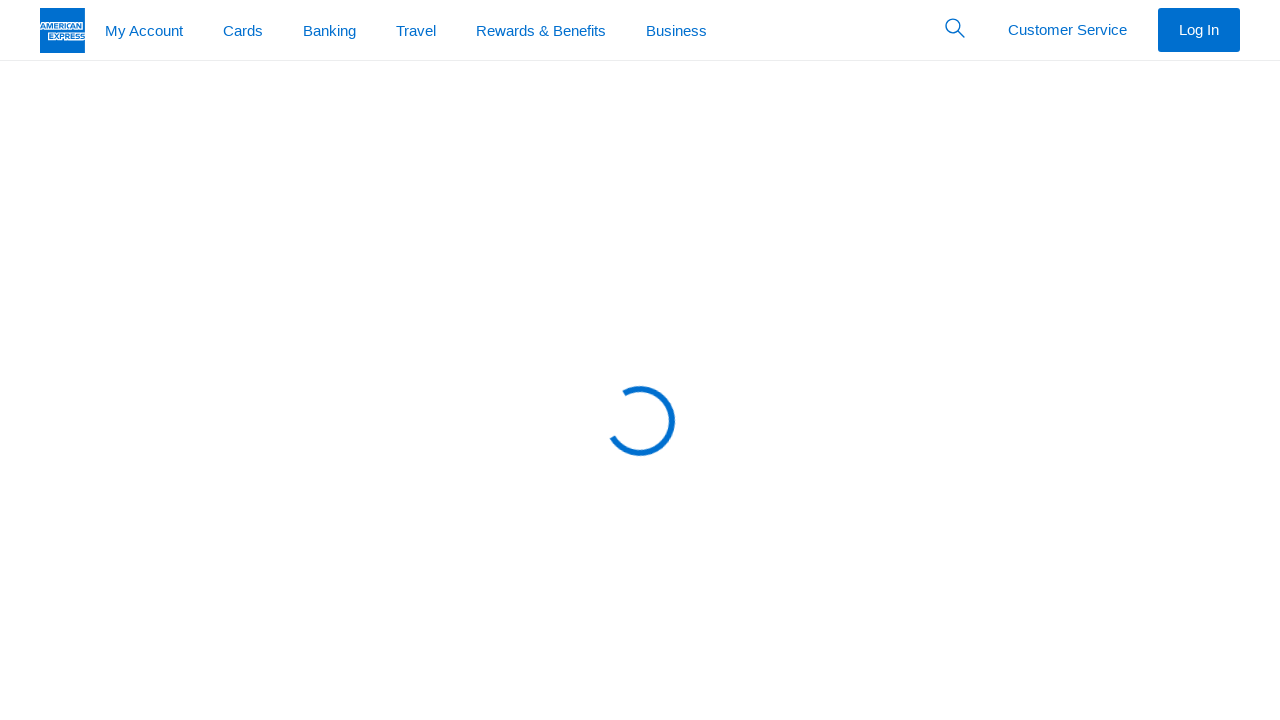